Tests form filling on SelectorHub practice page, including shadow DOM interaction and keyboard navigation to fill multiple form fields

Starting URL: https://selectorshub.com/xpath-practice-page/

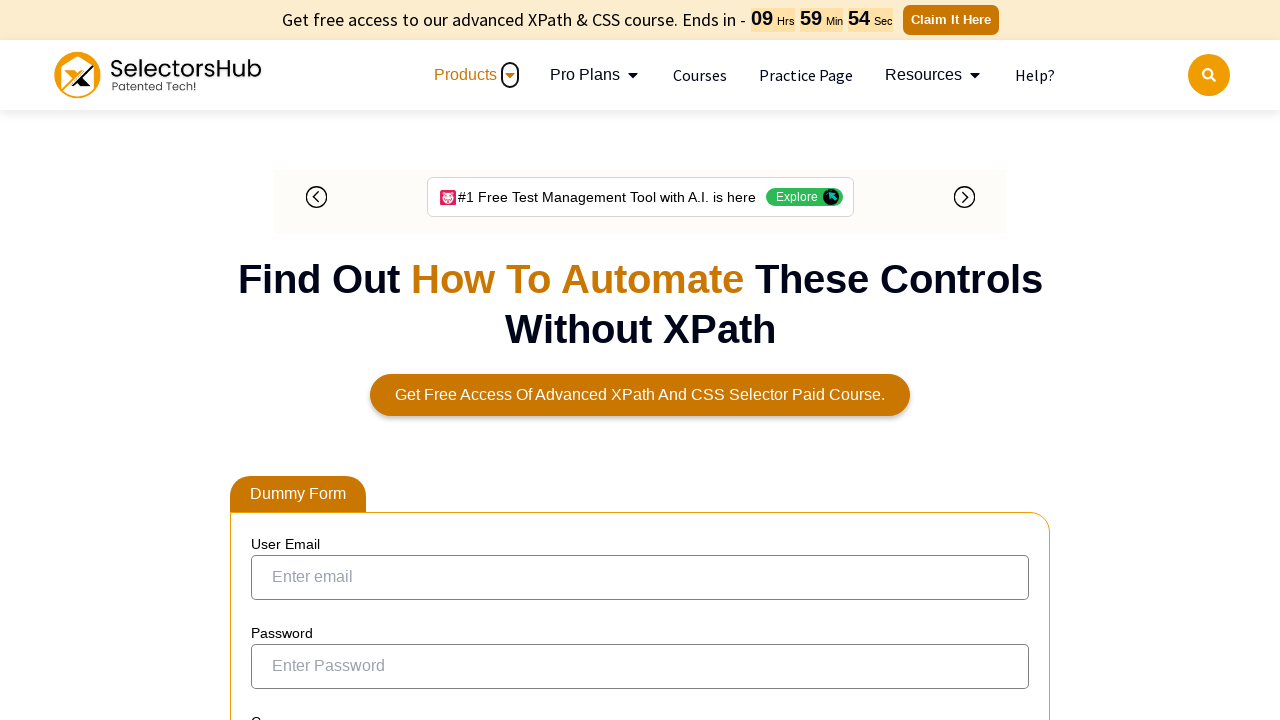

Located shadow host element with id 'userName'
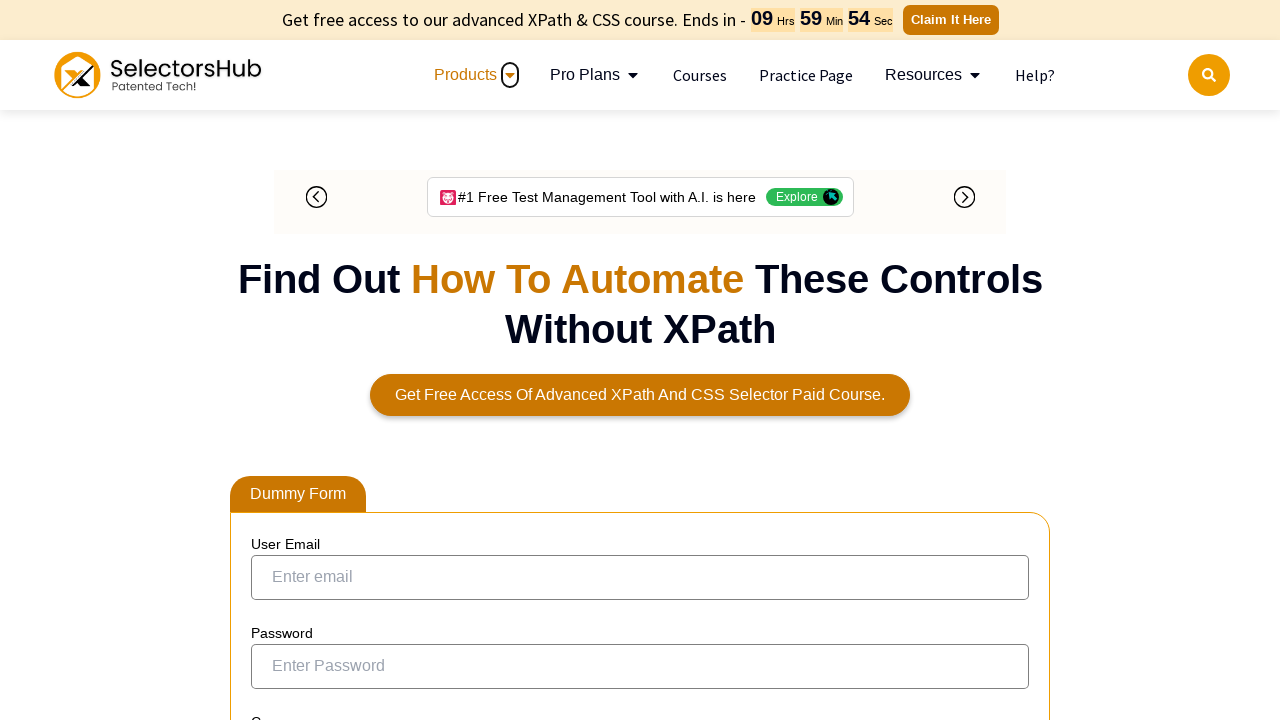

Filled shadow DOM input field with 'hello' by accessing shadow root
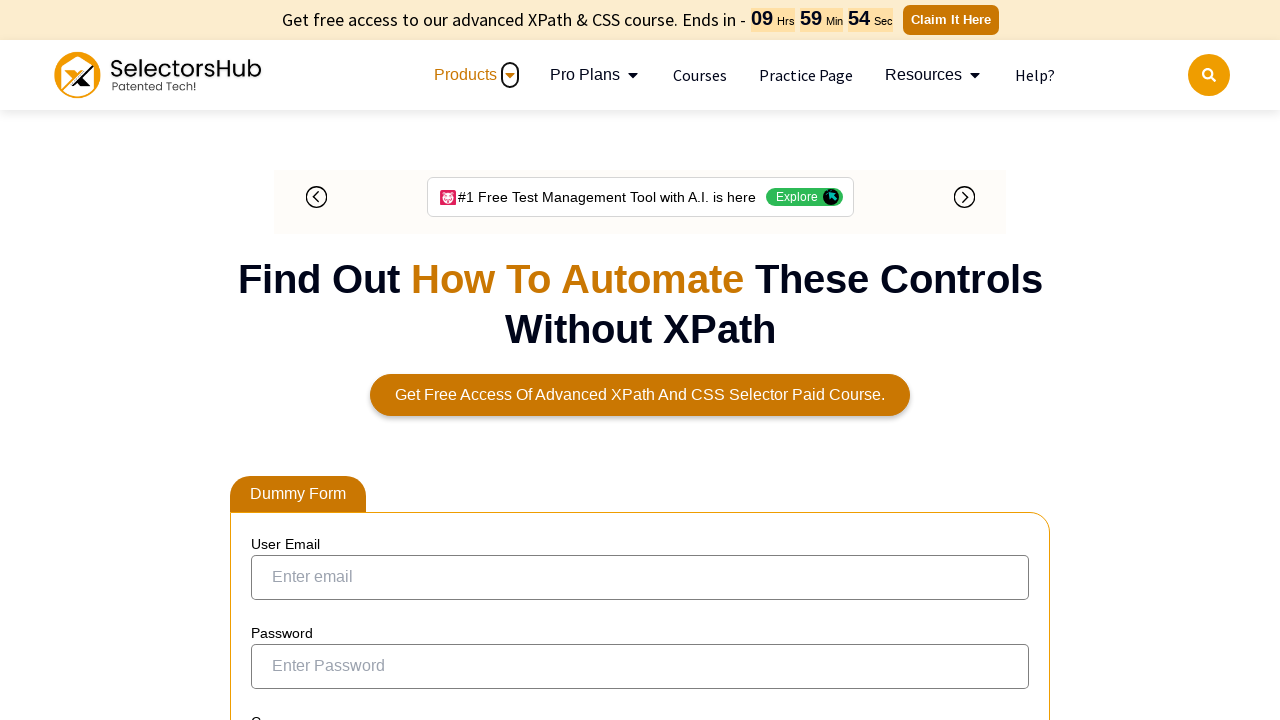

Pressed Tab to navigate to next form field
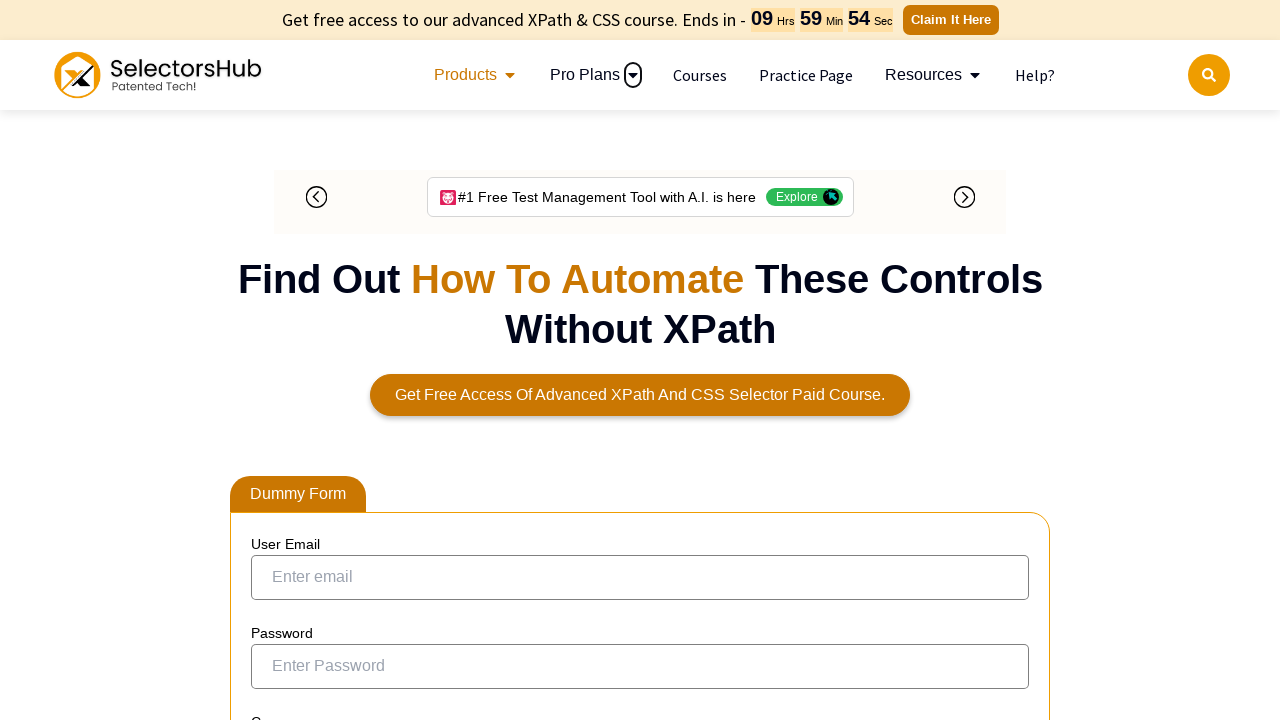

Pressed Tab again to navigate further
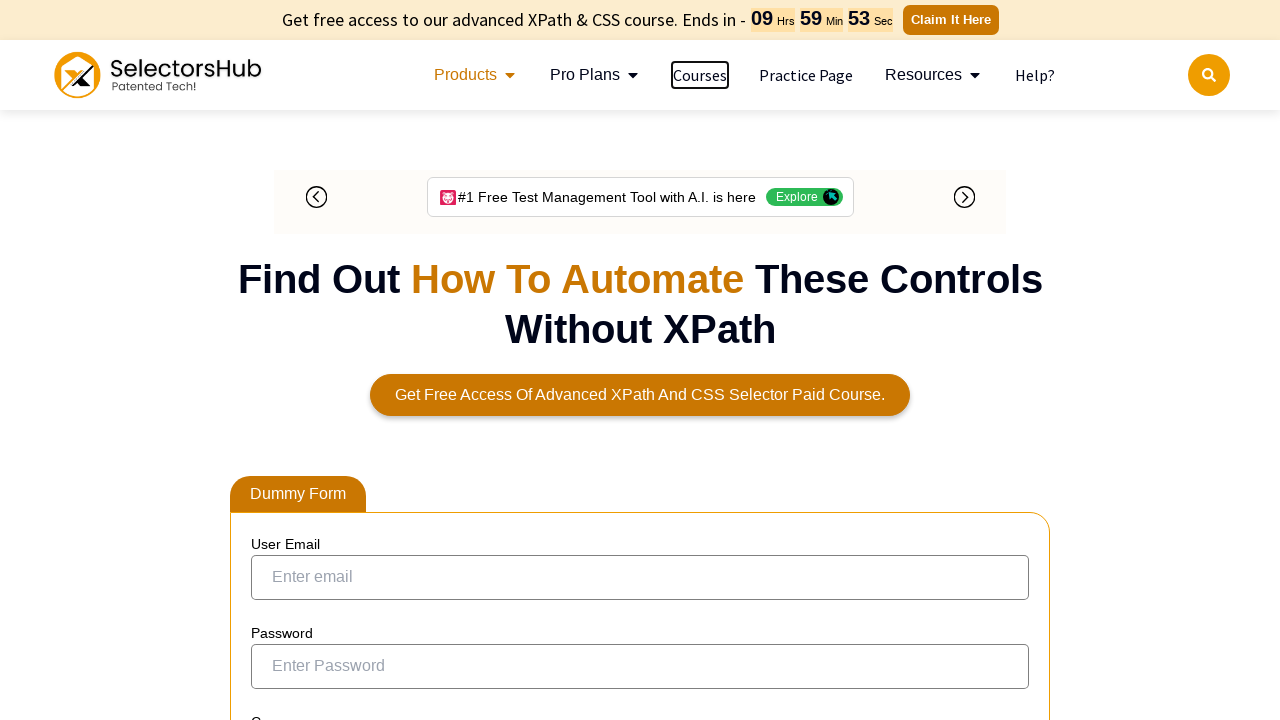

Typed 'Pizza' into the current form field
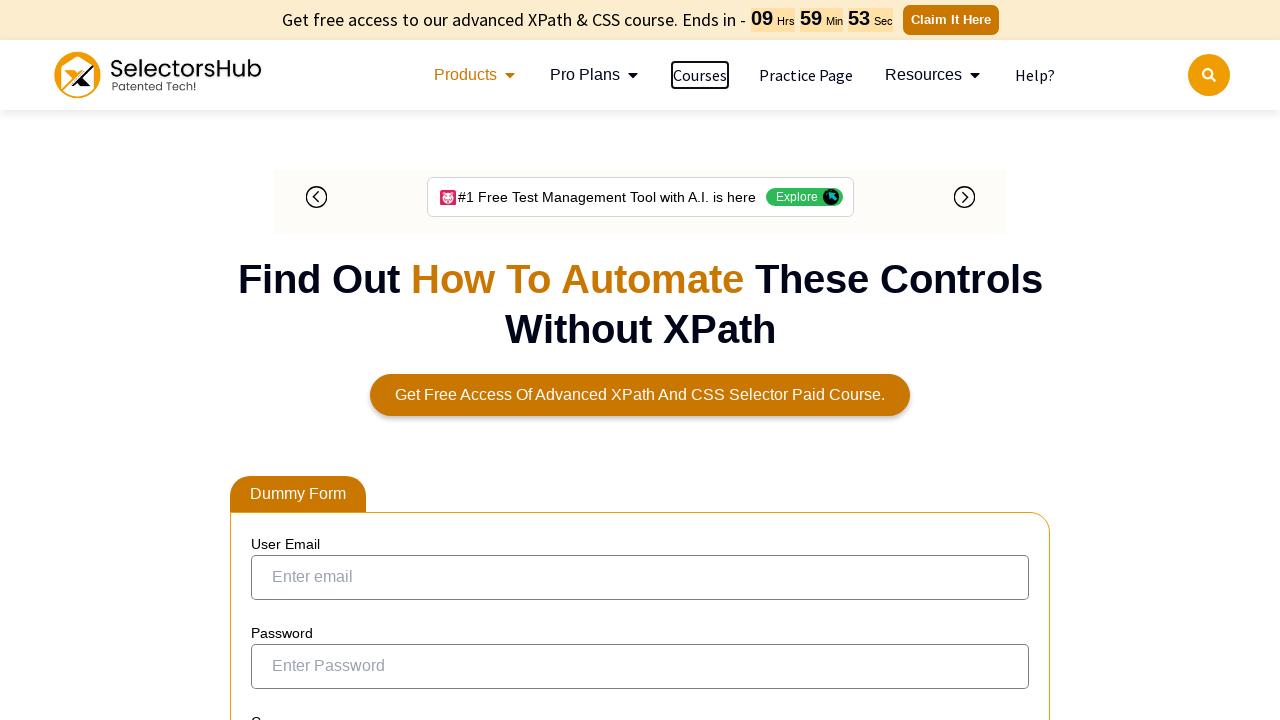

Pressed Tab to navigate to password field
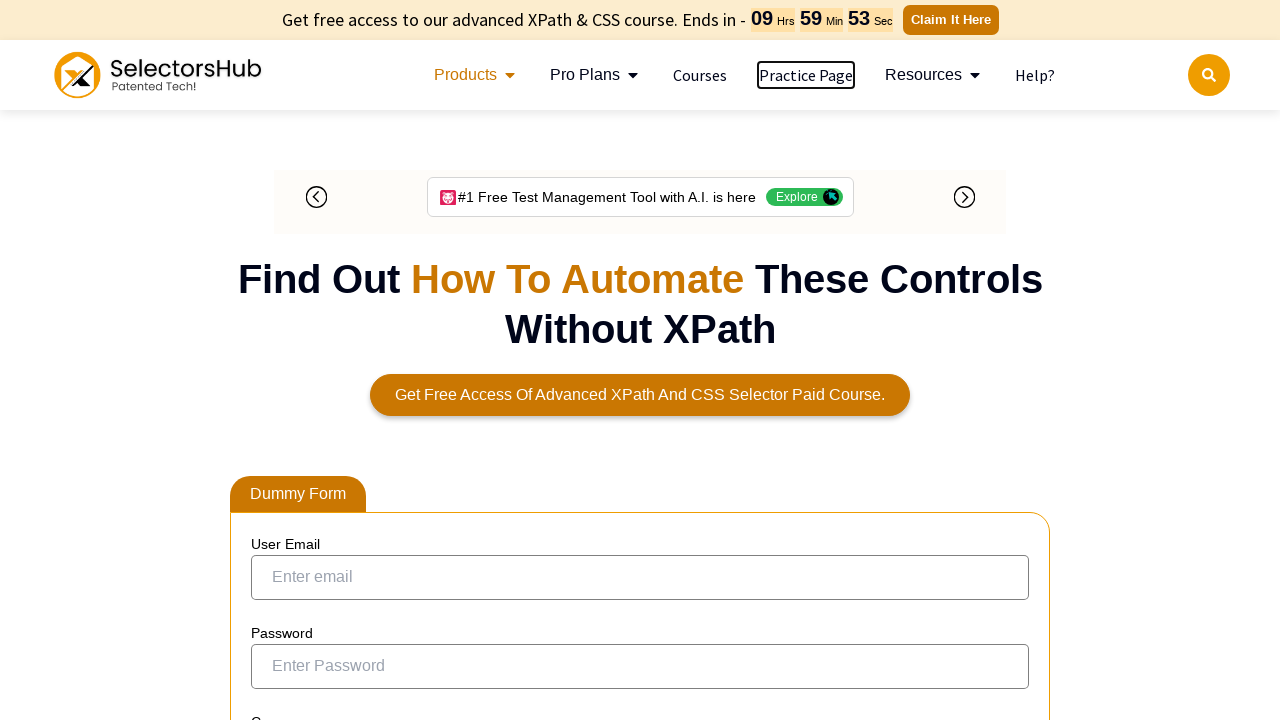

Pressed Tab again
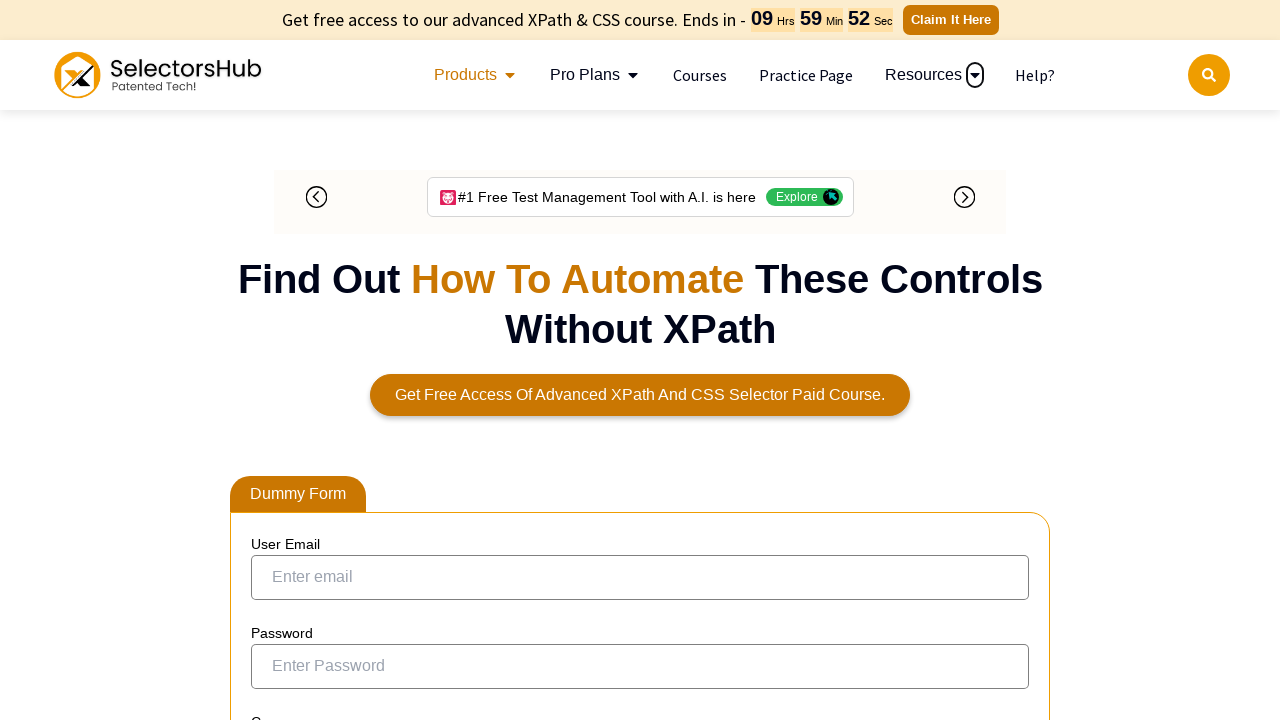

Pressed Tab once more to reach password input
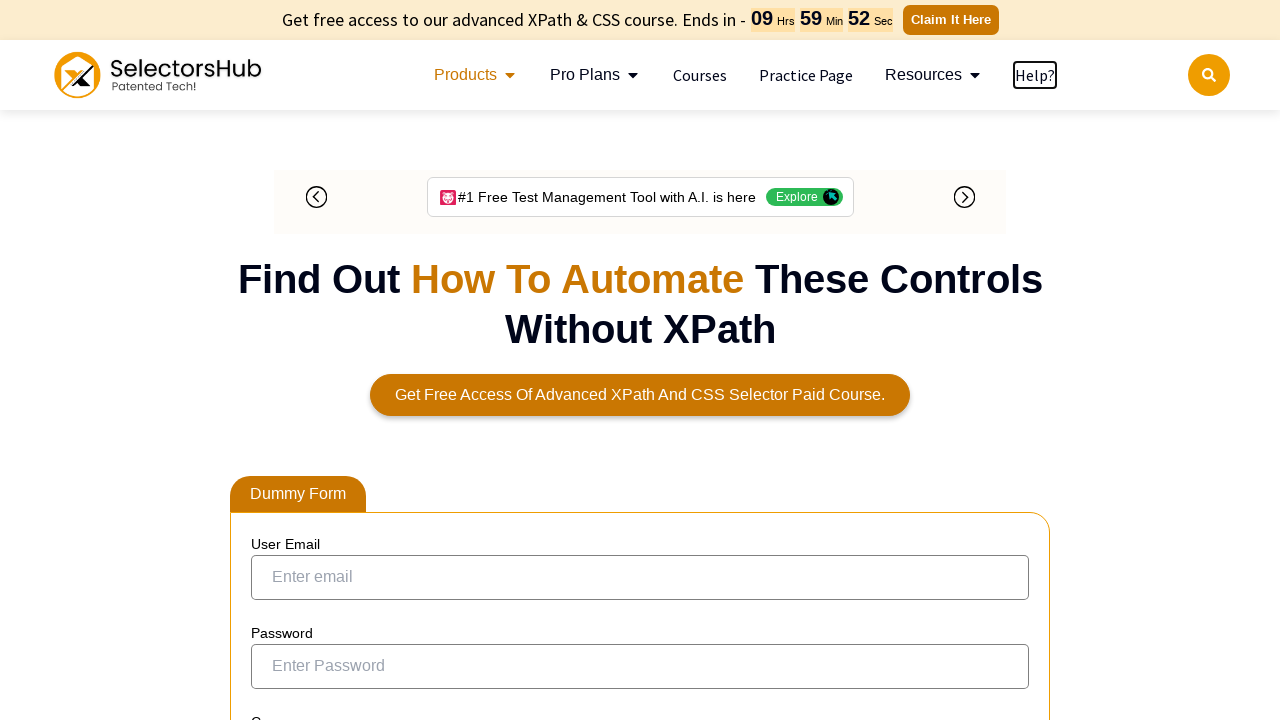

Typed 'Password' into the password field
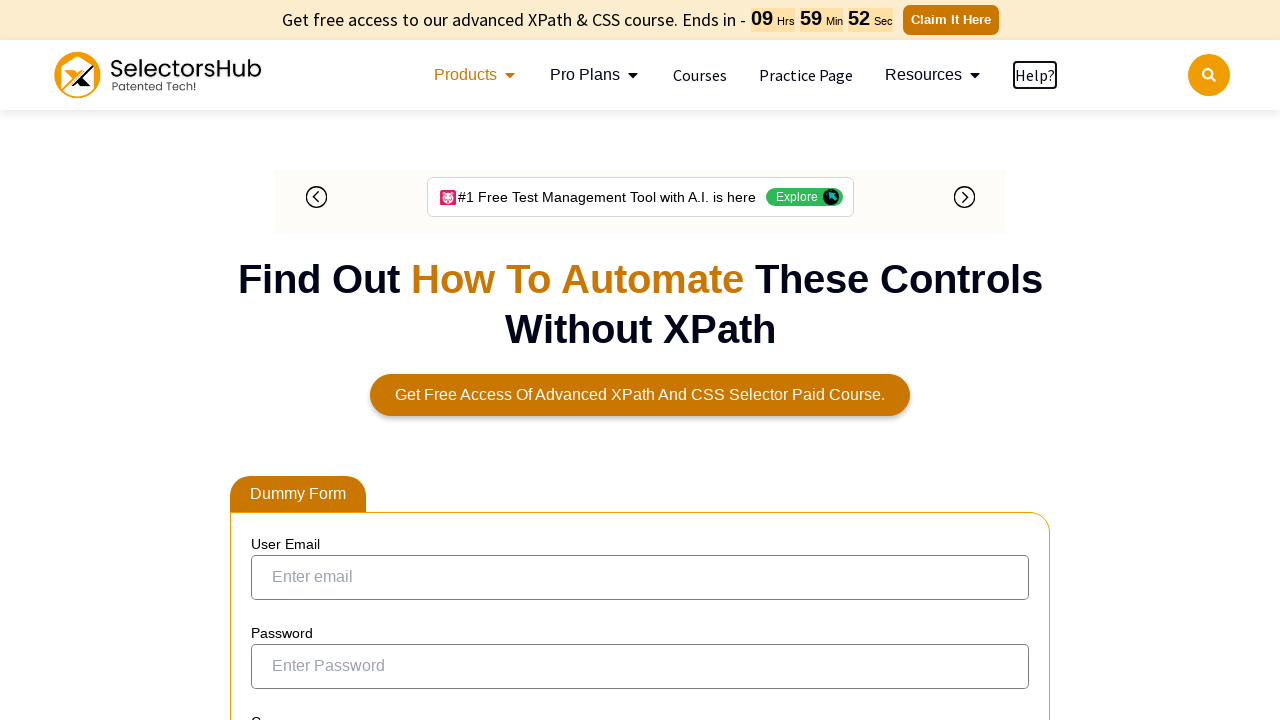

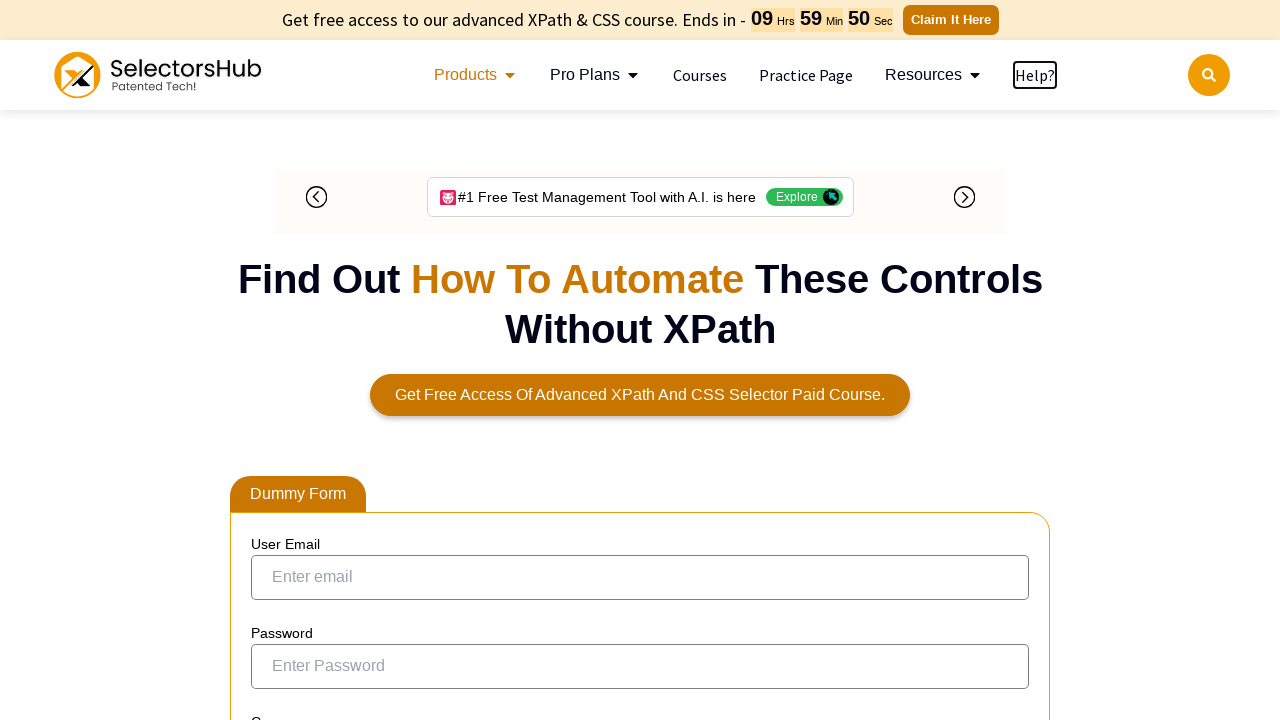